Tests a web calculator by clicking buttons to perform the calculation 25 + 98 = 123, using the calculator's number and operator buttons.

Starting URL: https://theautomationzone.blogspot.com/2022/01/calculator.html

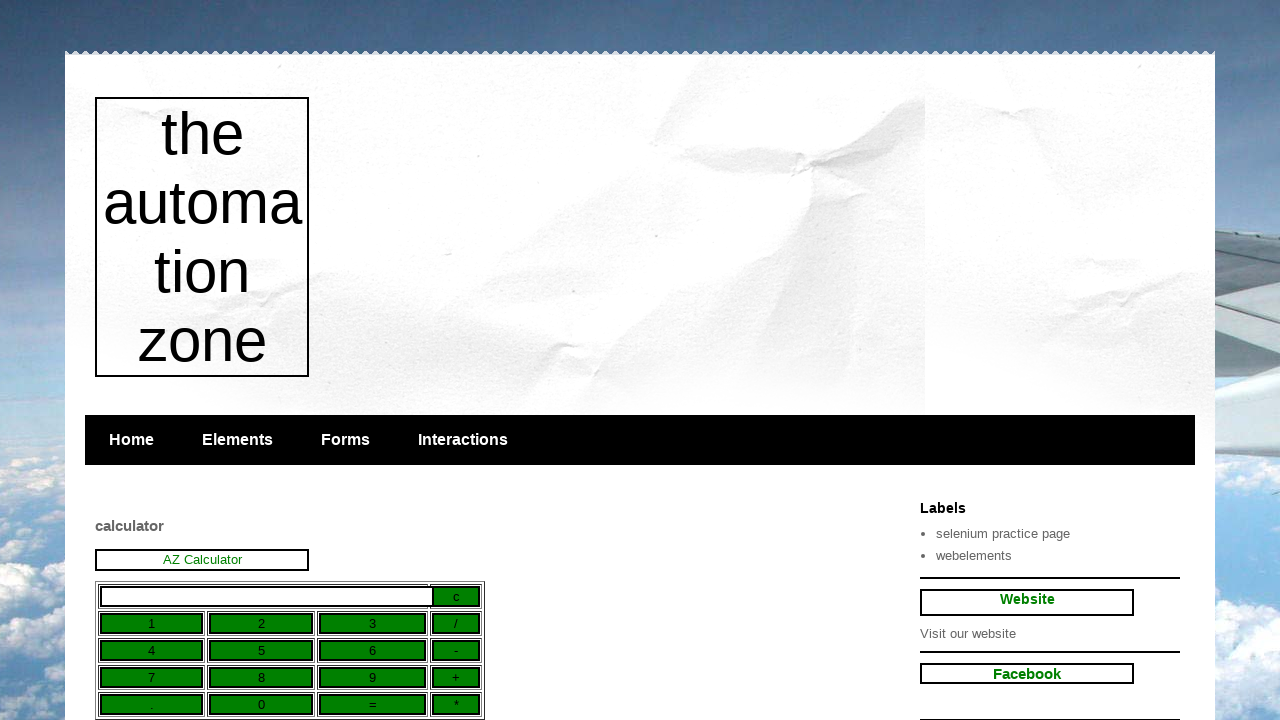

Clicked calculator button '2' at (261, 624) on input[value='2']
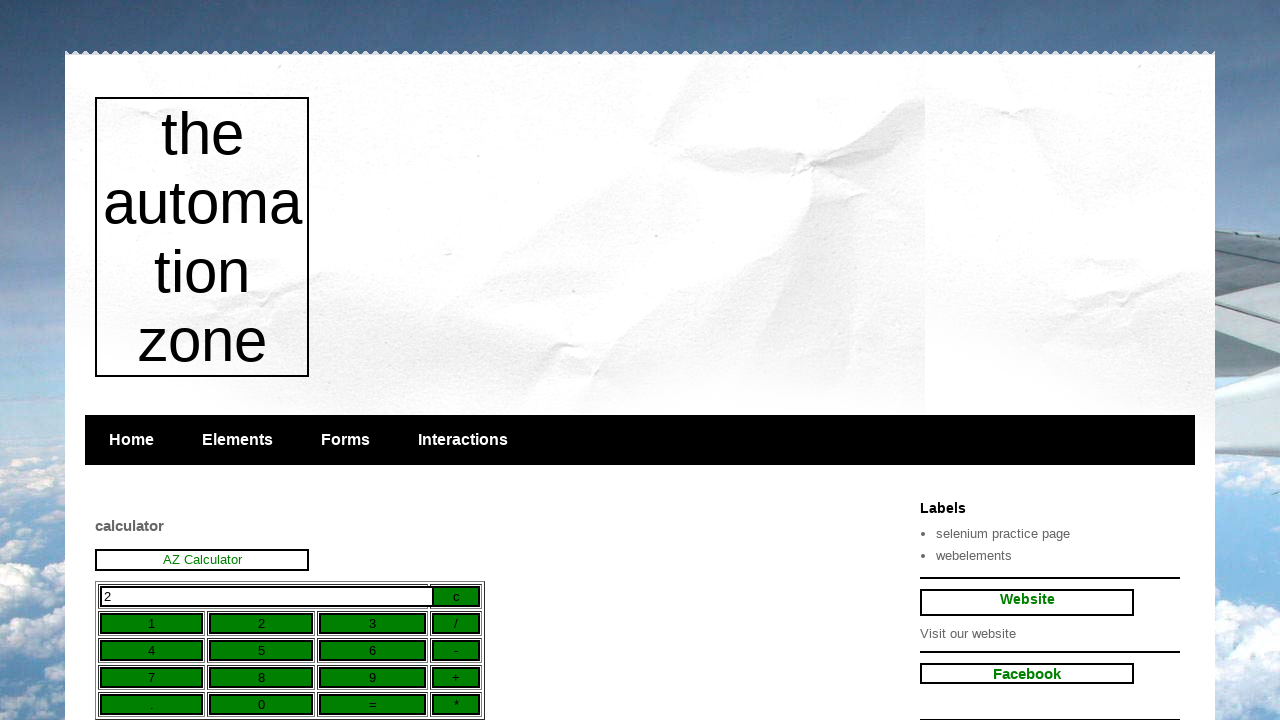

Clicked calculator button '5' at (261, 651) on input[value='5']
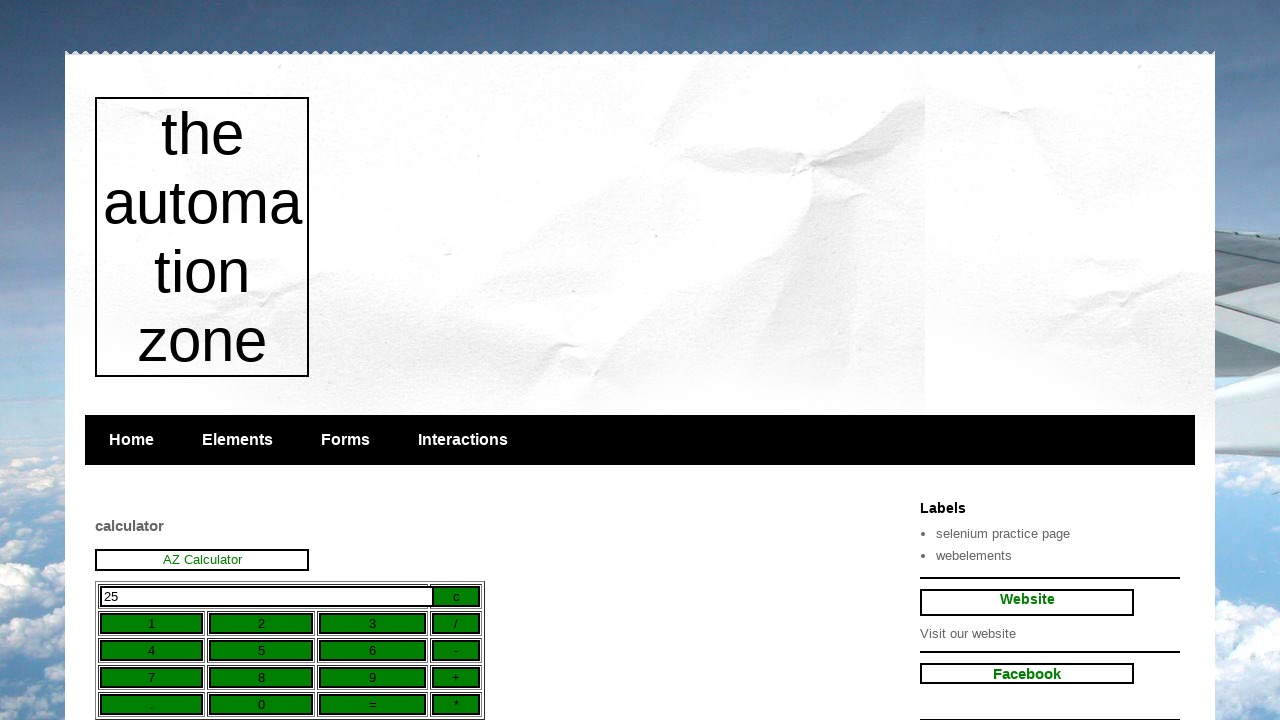

Clicked calculator button '+' for addition at (456, 678) on input[value='+']
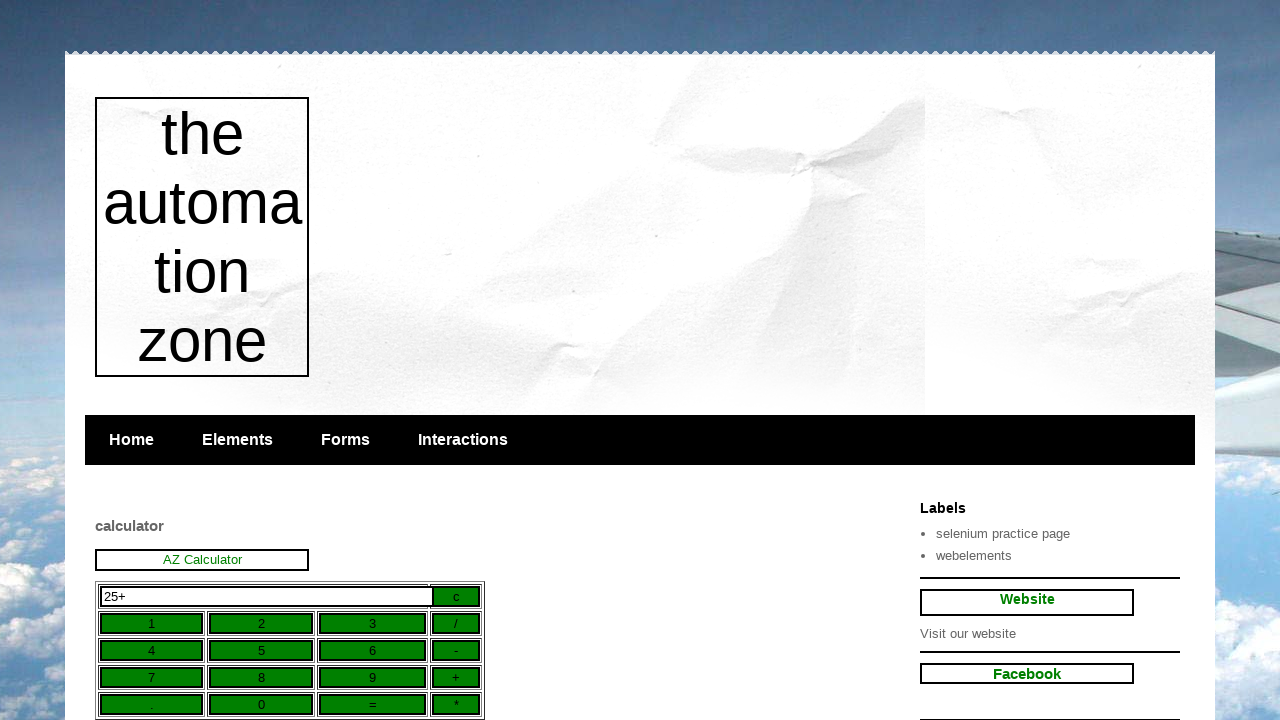

Waited 1 second to see the operation
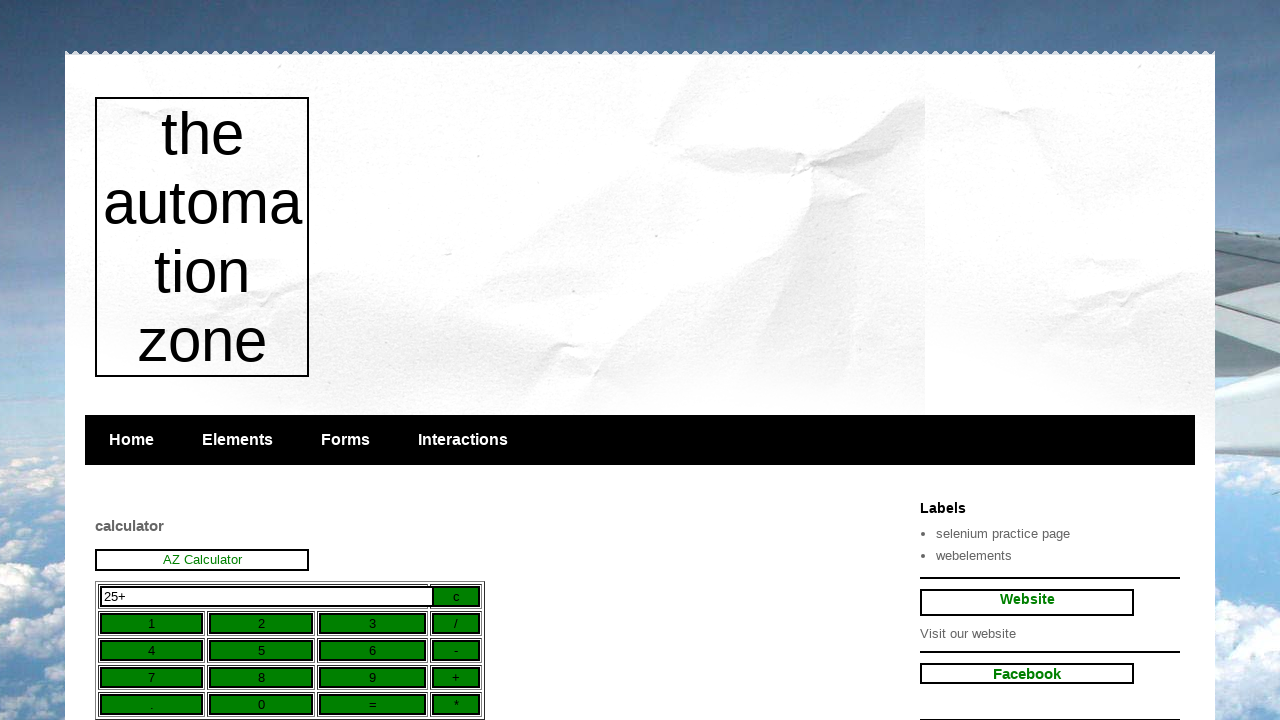

Clicked calculator button '9' at (373, 678) on input[value='9']
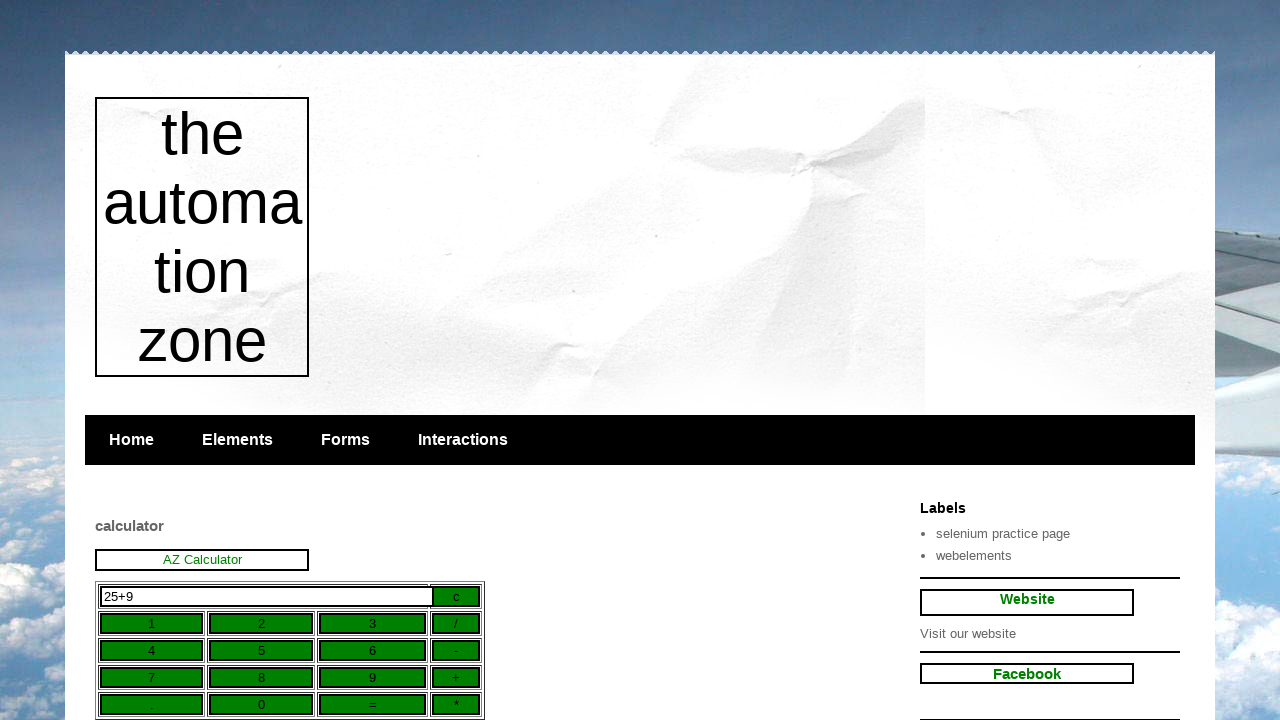

Clicked calculator button '8' at (261, 678) on input[value='8']
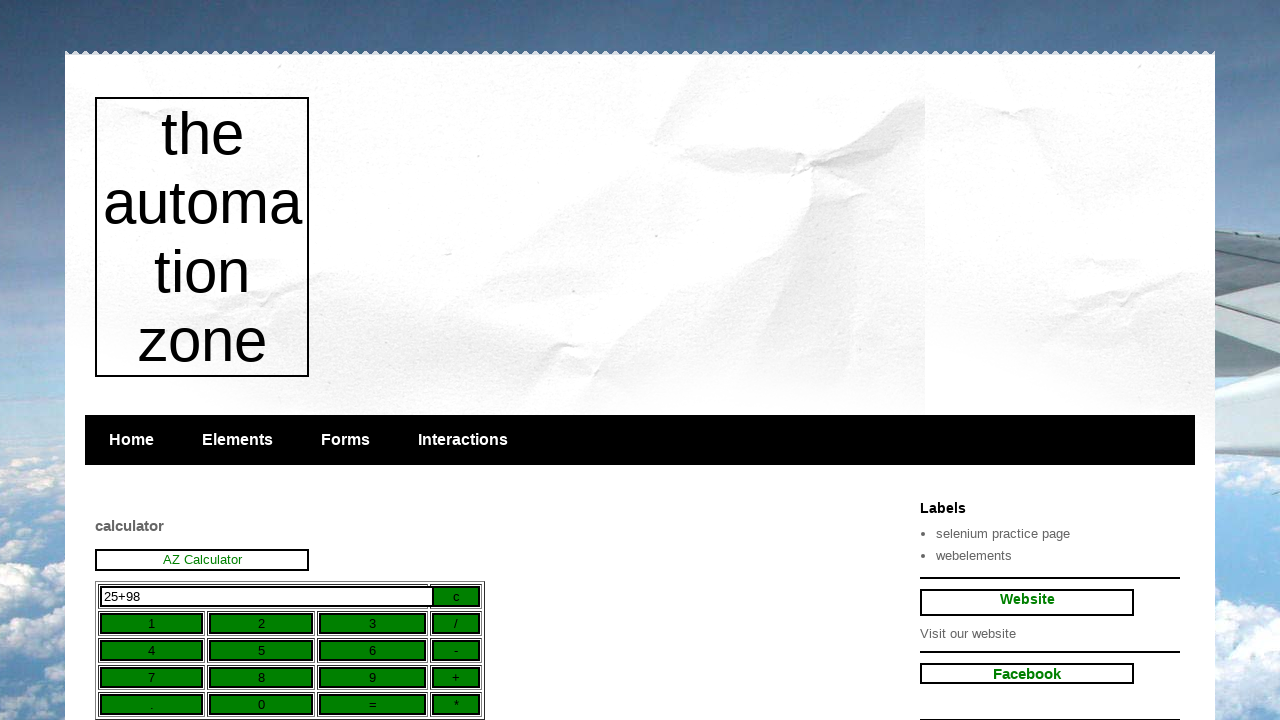

Clicked calculator button '=' to perform calculation at (373, 705) on input[value='=']
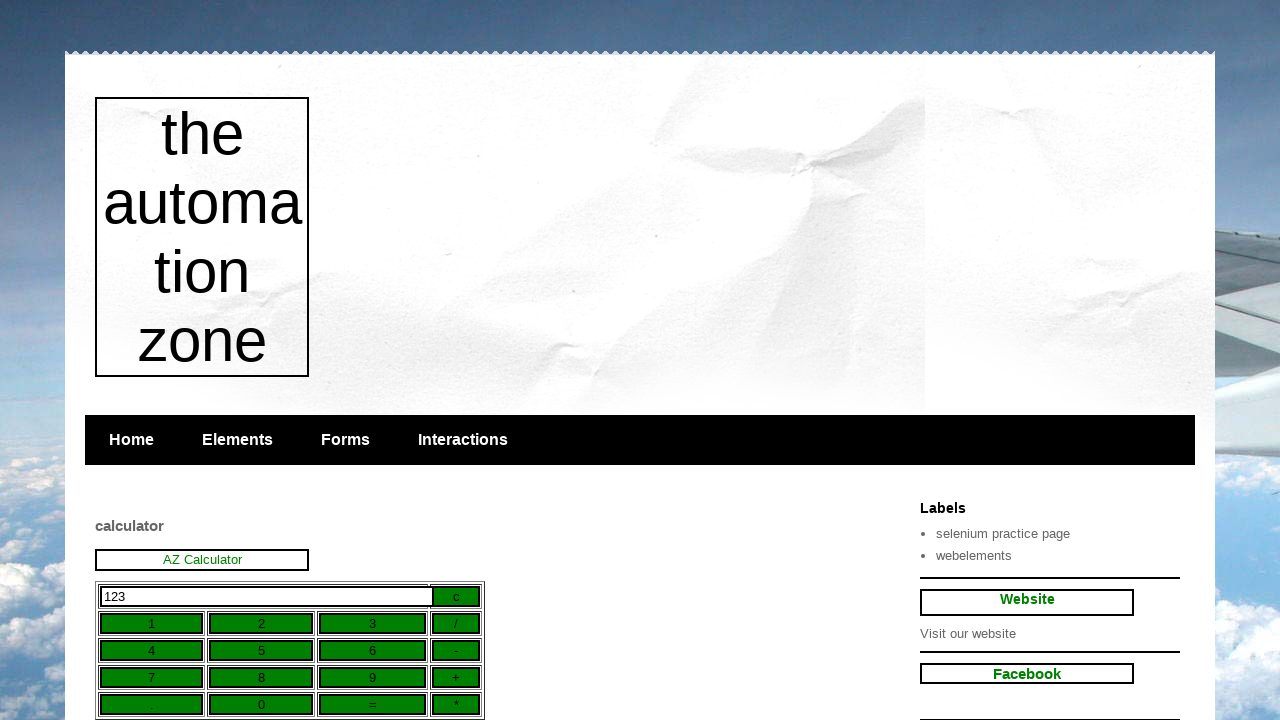

Waited 2 seconds to see the final result (25 + 98 = 123)
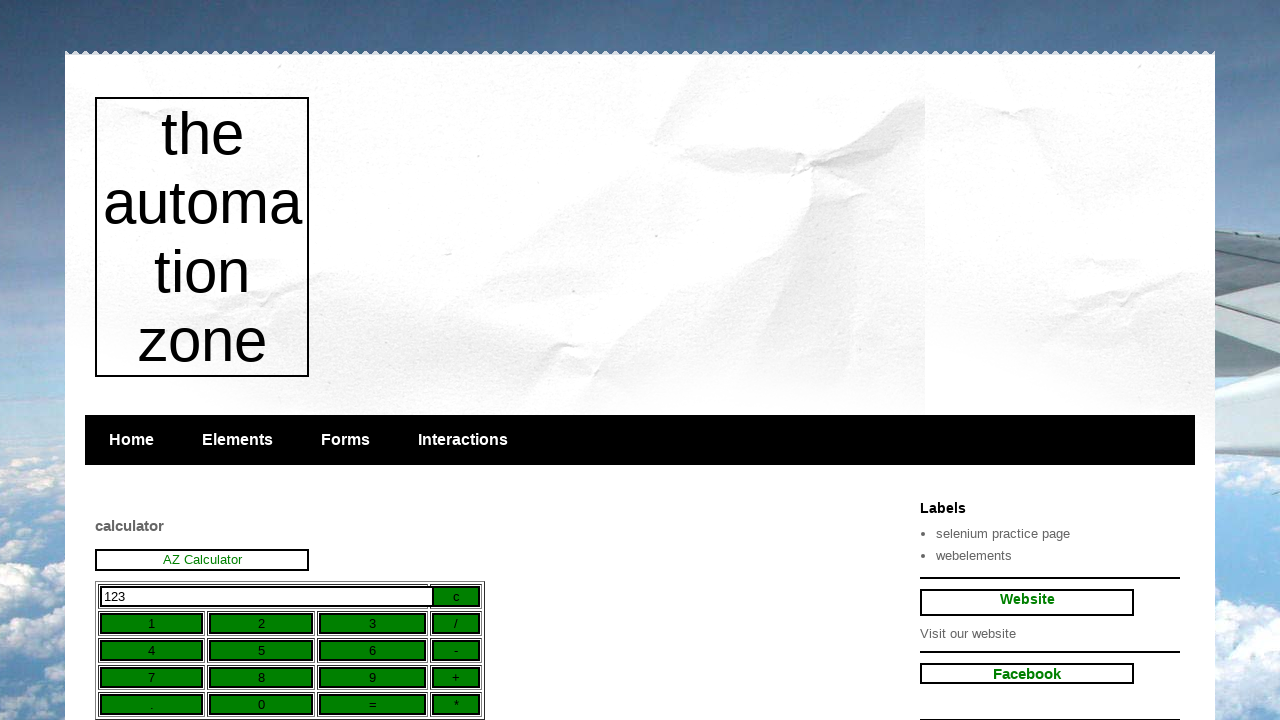

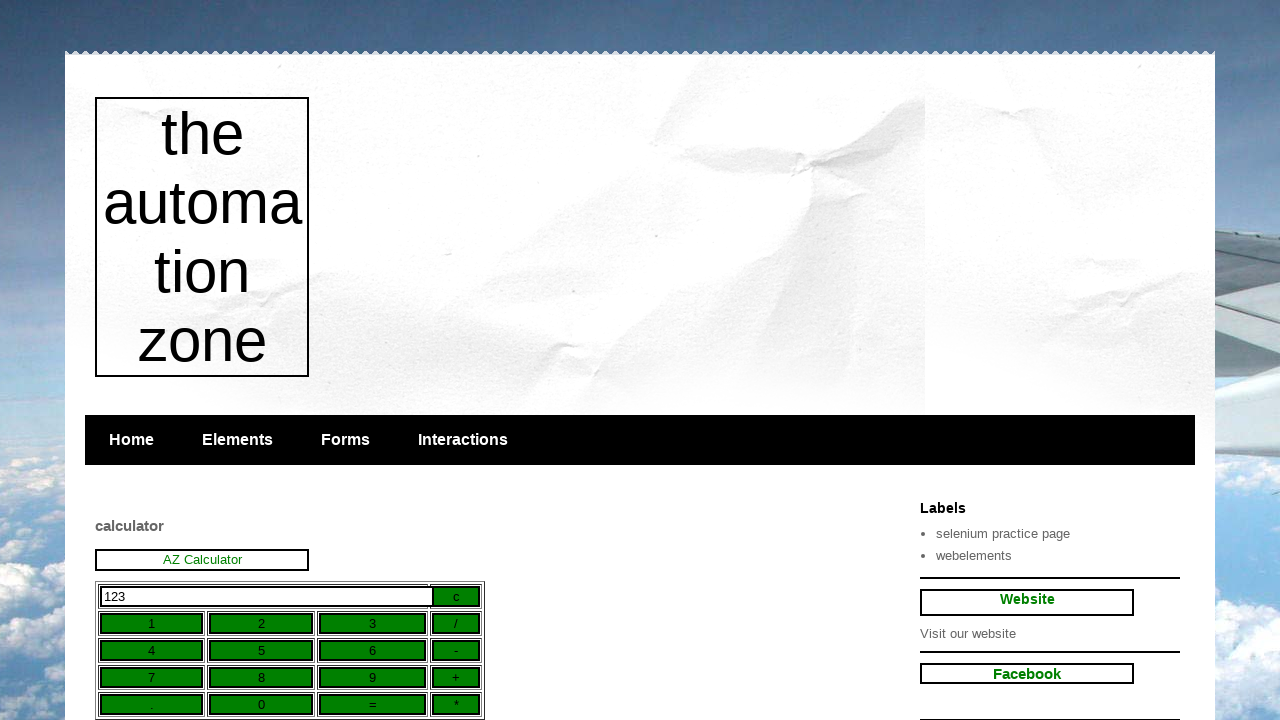